Tests un-marking completed todo items by unchecking their checkboxes

Starting URL: https://demo.playwright.dev/todomvc

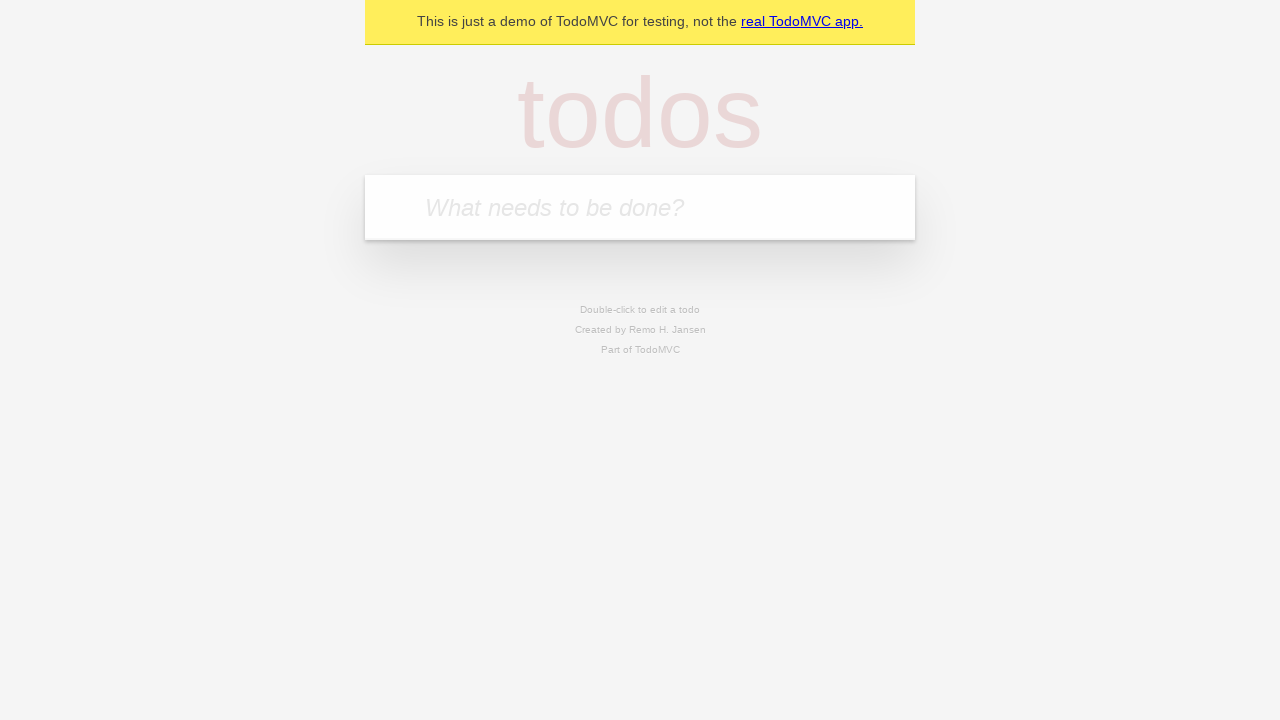

Filled todo input with 'buy some cheese' on internal:attr=[placeholder="What needs to be done?"i]
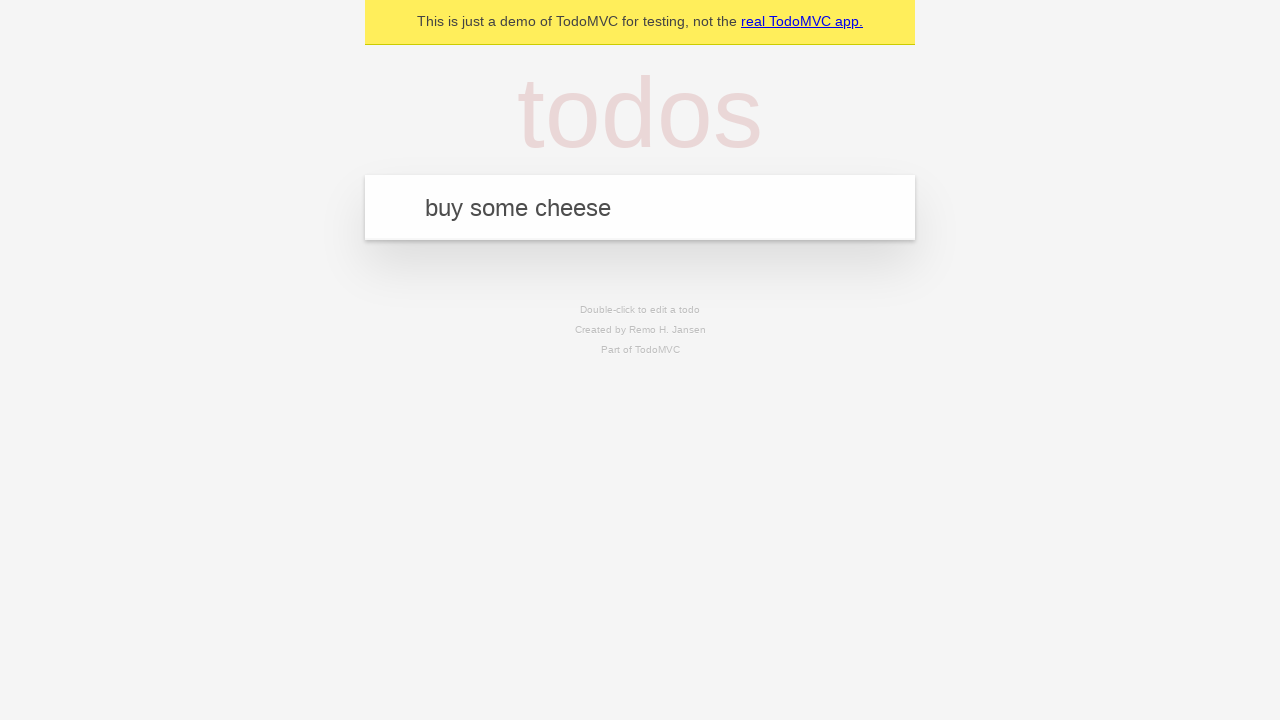

Pressed Enter to create first todo item on internal:attr=[placeholder="What needs to be done?"i]
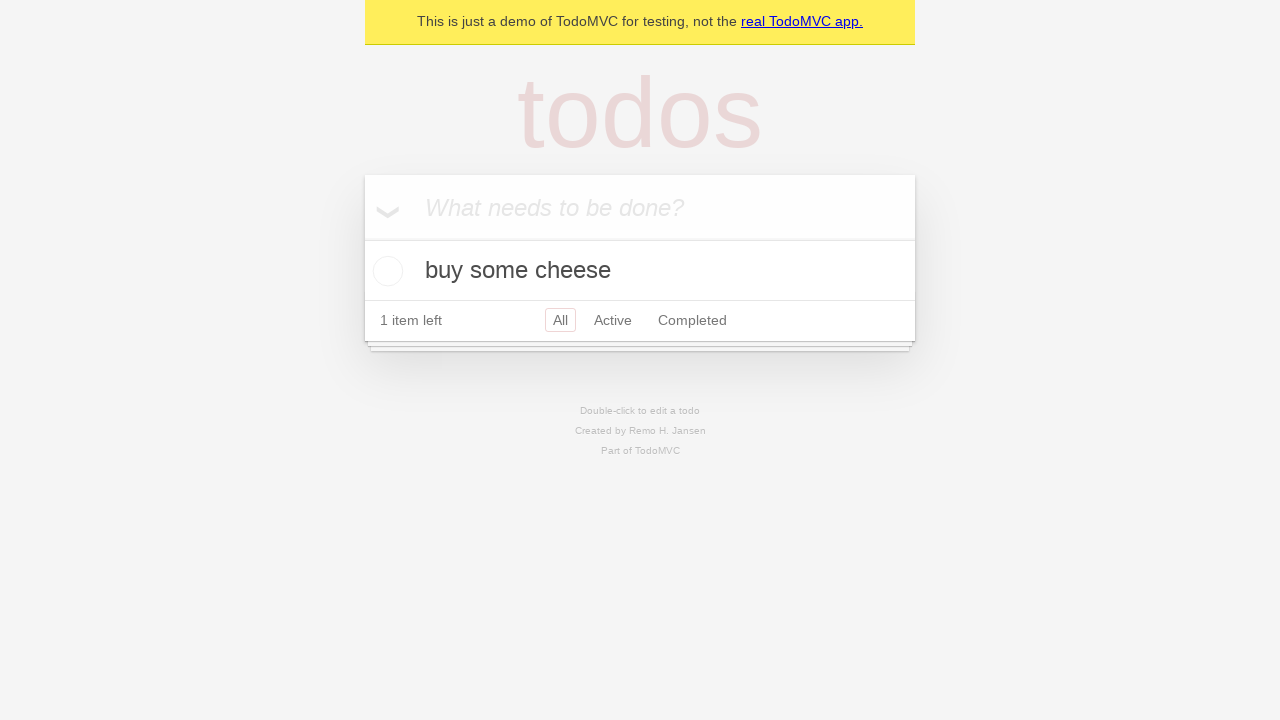

Filled todo input with 'feed the cat' on internal:attr=[placeholder="What needs to be done?"i]
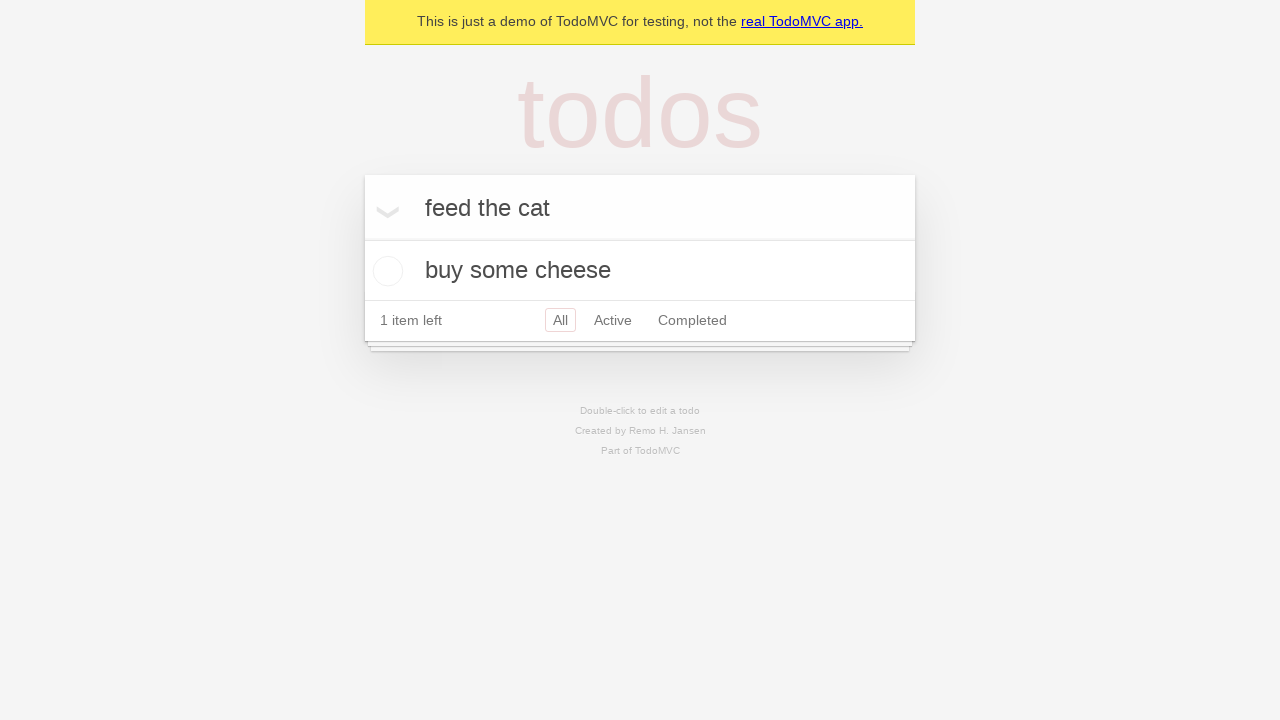

Pressed Enter to create second todo item on internal:attr=[placeholder="What needs to be done?"i]
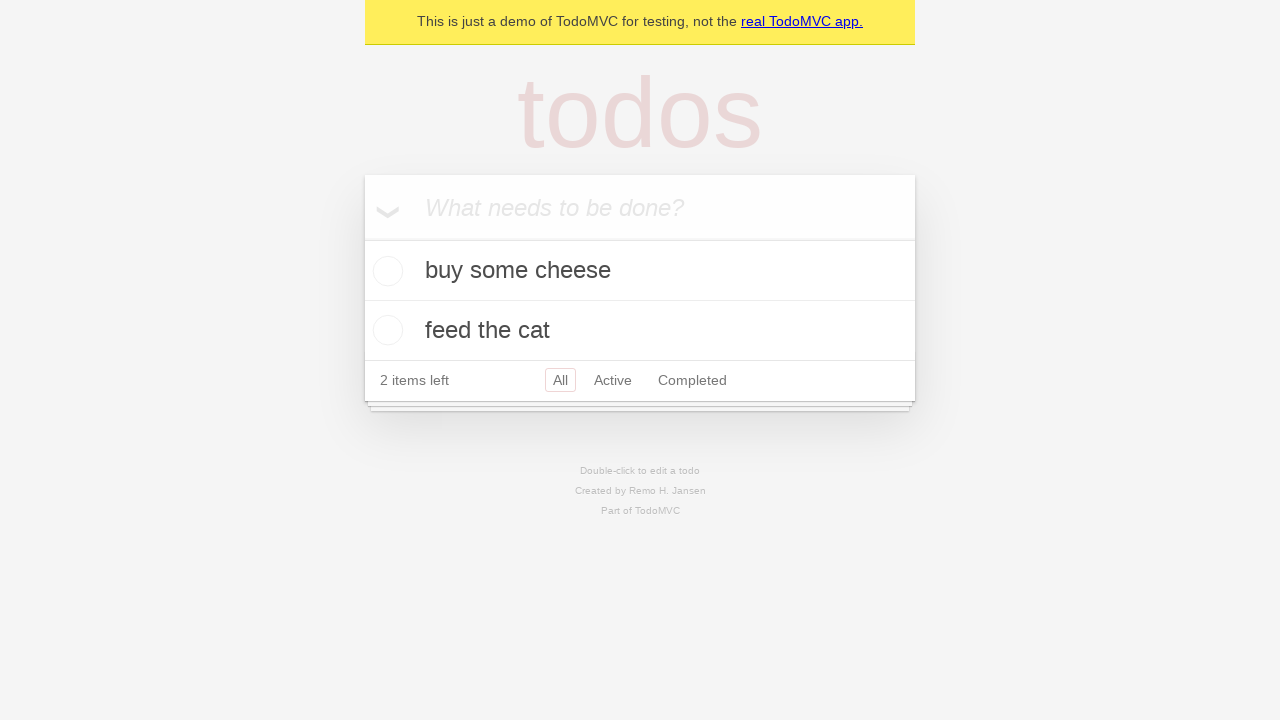

Checked the first todo item 'buy some cheese' at (385, 271) on [data-testid='todo-item'] >> nth=0 >> internal:role=checkbox
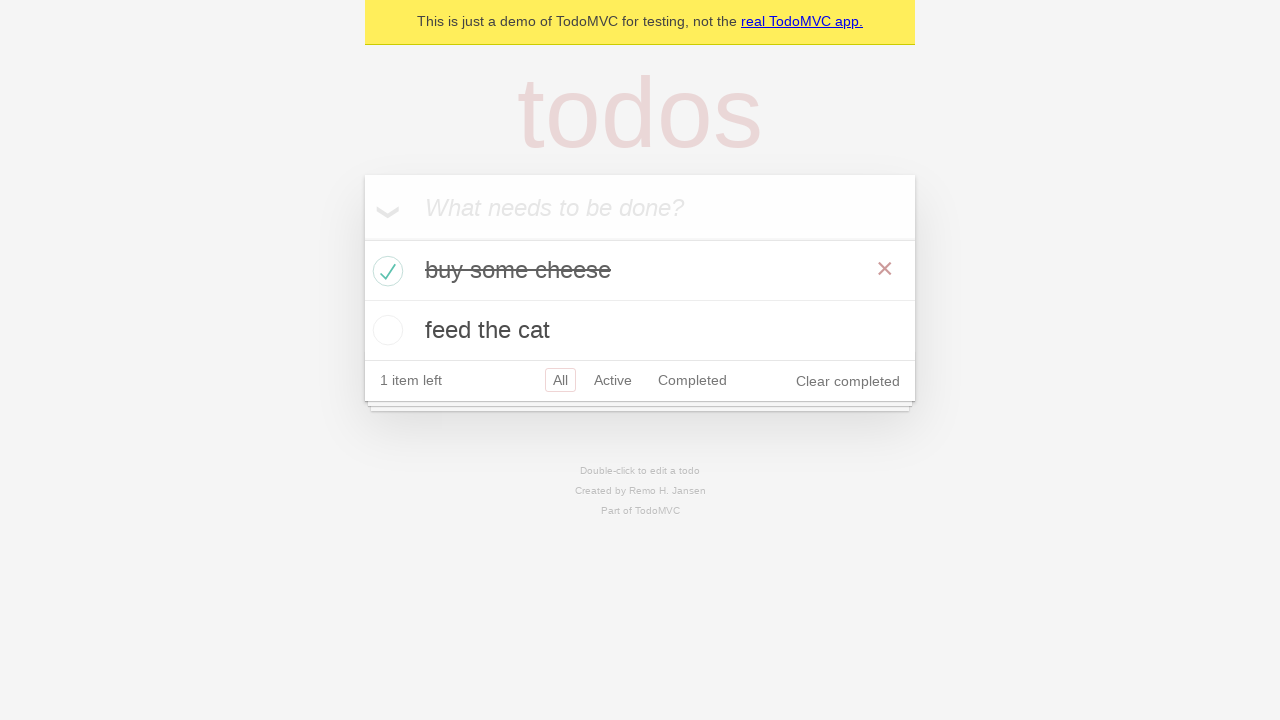

Unchecked the first todo item to mark it as incomplete at (385, 271) on [data-testid='todo-item'] >> nth=0 >> internal:role=checkbox
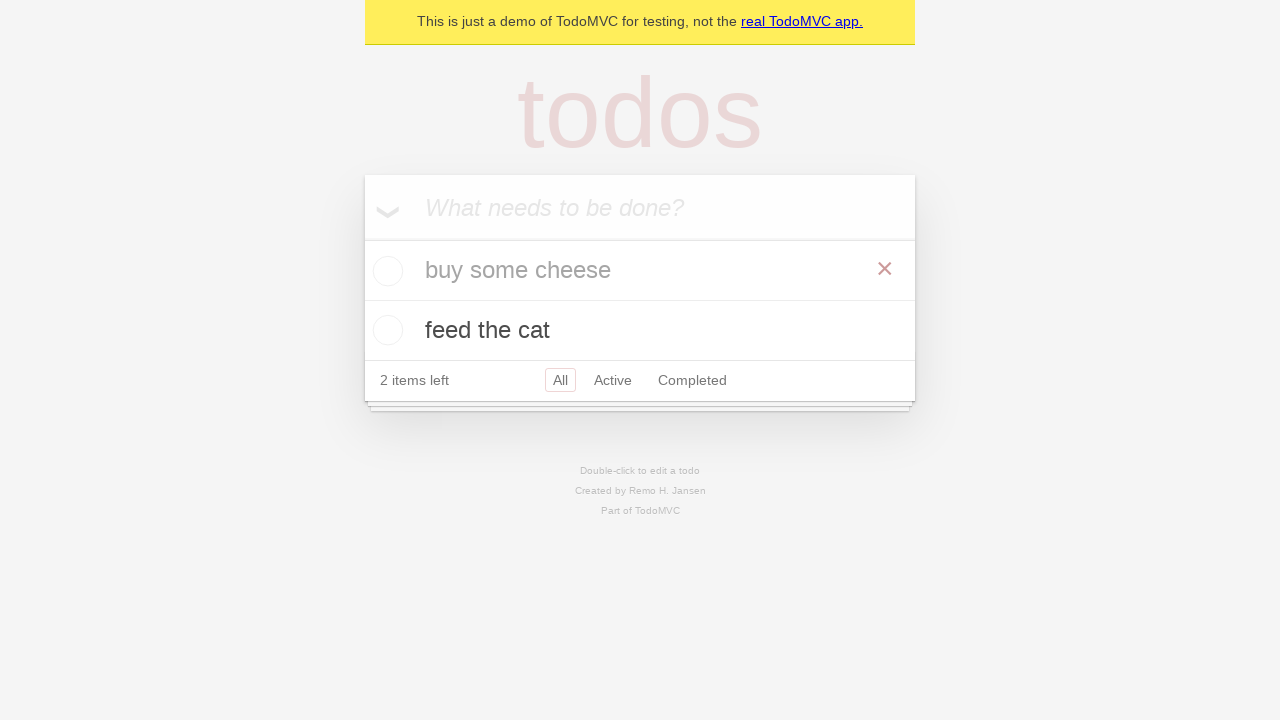

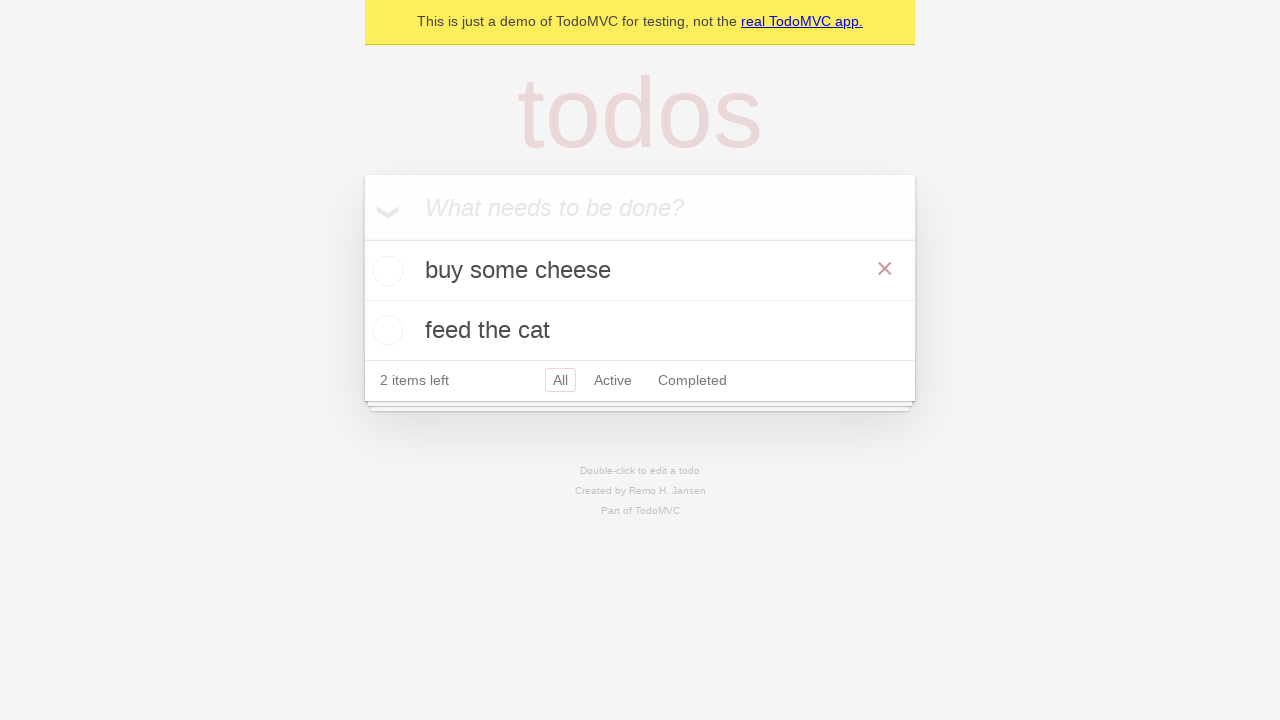